Tests radio button functionality by clicking different radio button options and verifying the disabled state of one option

Starting URL: https://demoqa.com/radio-button

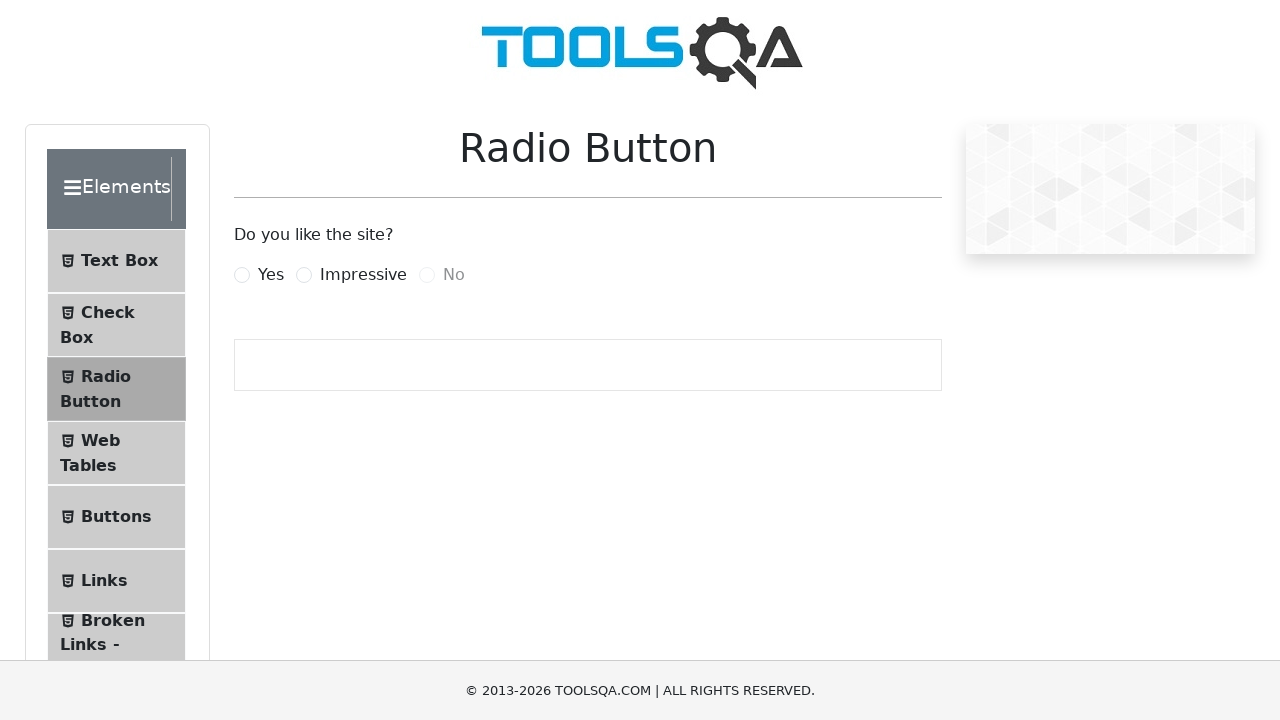

Scrolled down 200px to make radio buttons visible
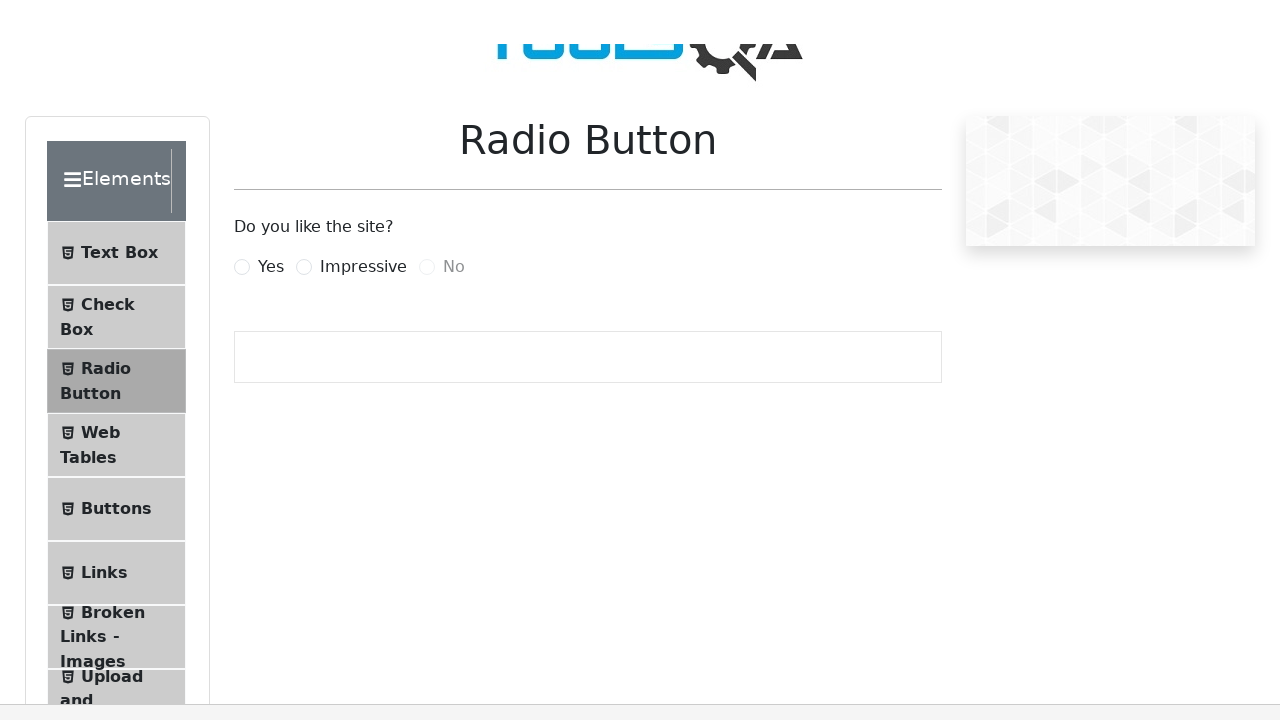

Clicked 'Yes' radio button at (271, 75) on label[for='yesRadio']
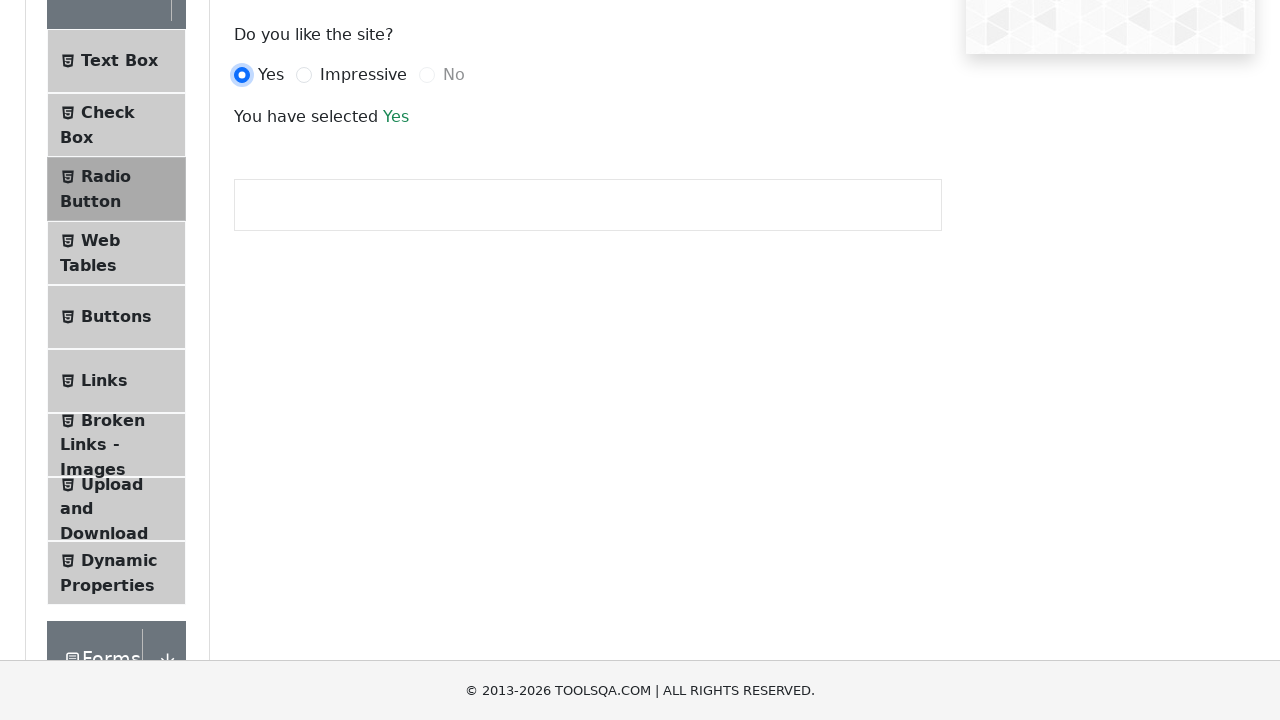

Waited 1 second for 'Yes' selection to register
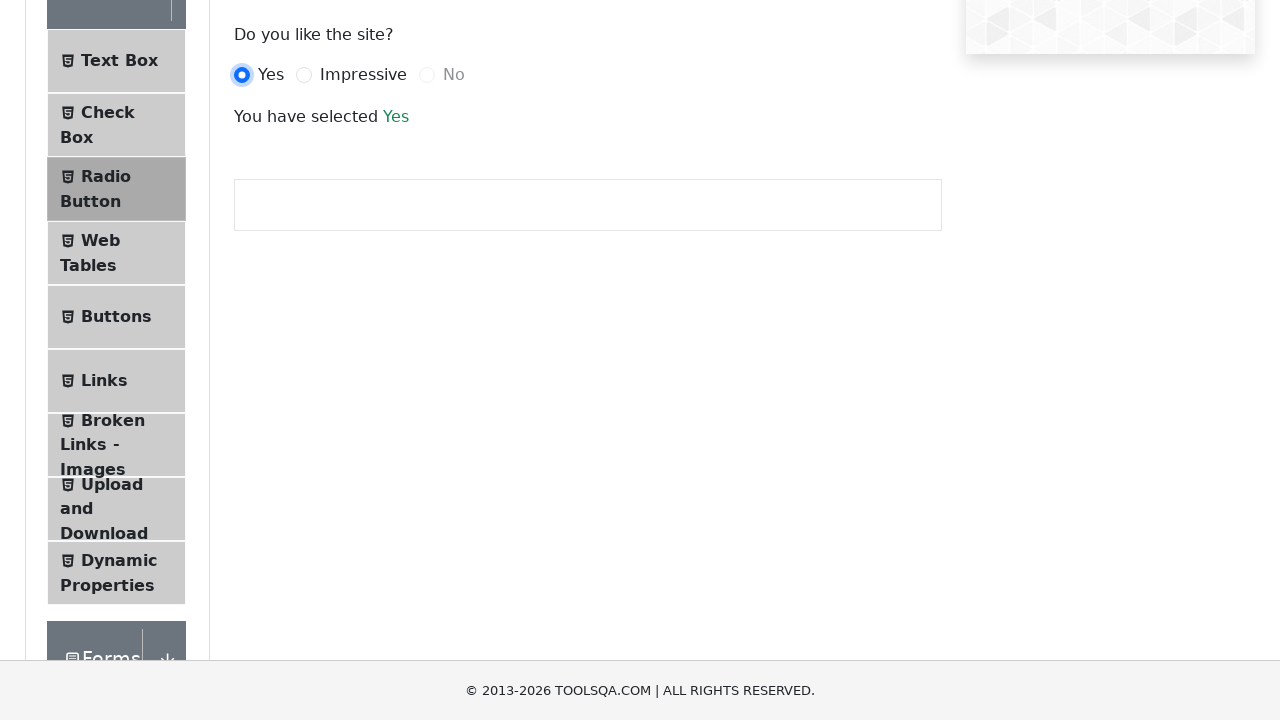

Clicked 'Impressive' radio button at (363, 75) on label[for='impressiveRadio']
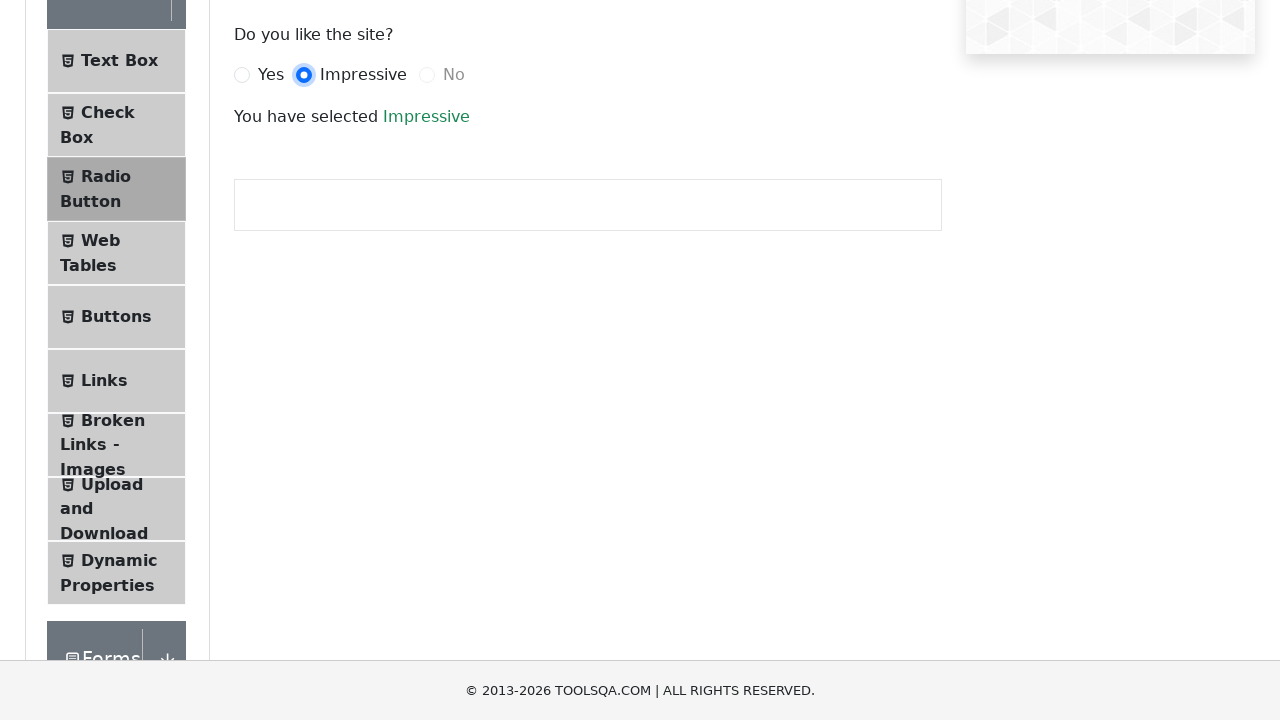

Waited 1 second for 'Impressive' selection to register
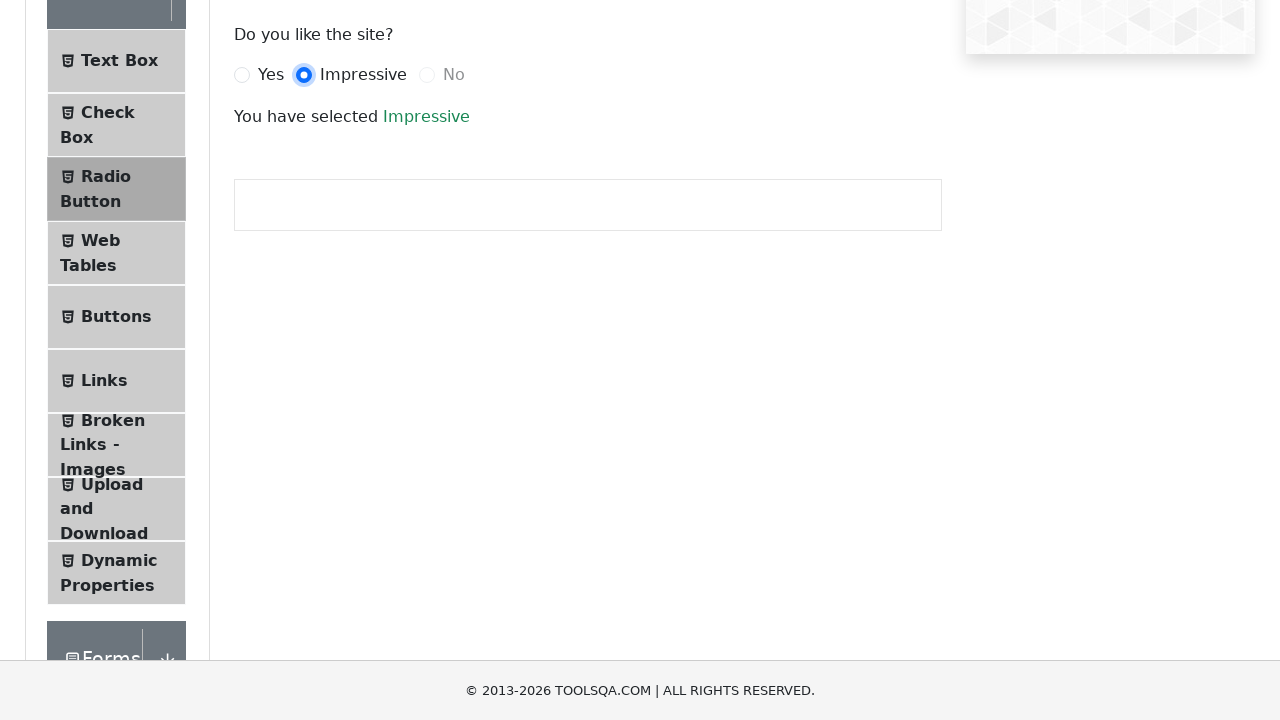

Located 'No' radio button label
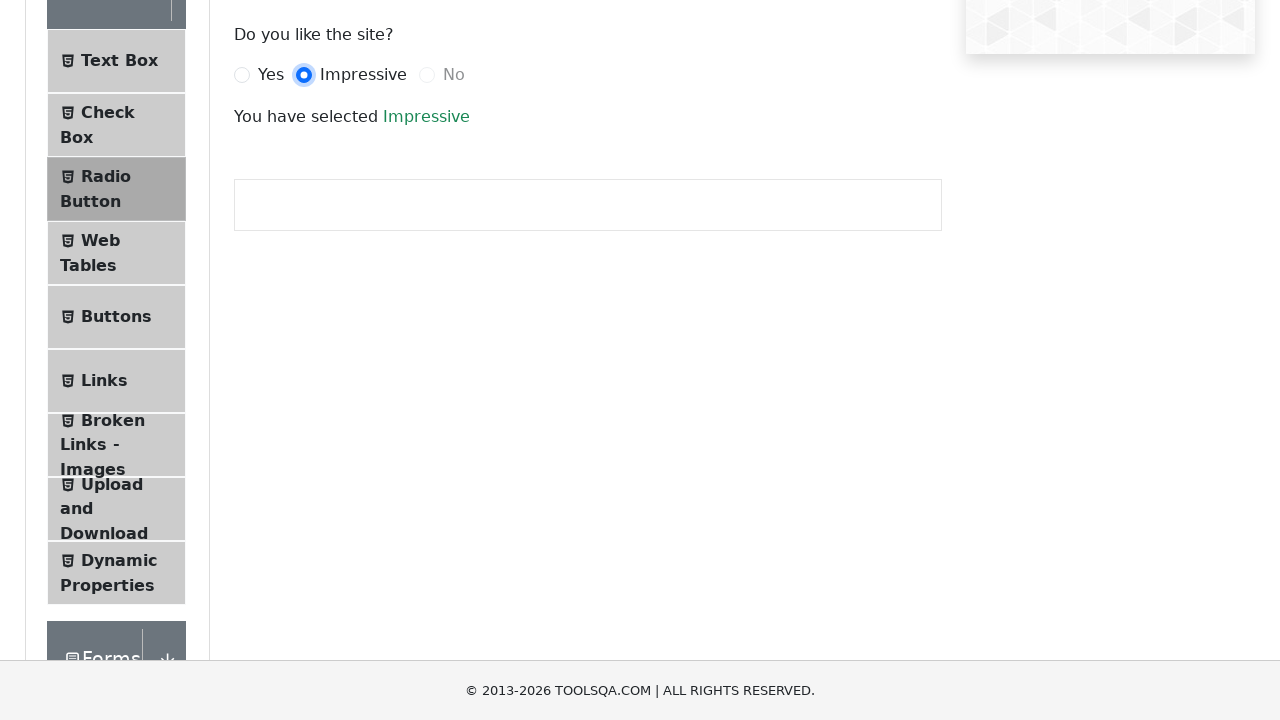

Checked if 'No' radio button is visible: True
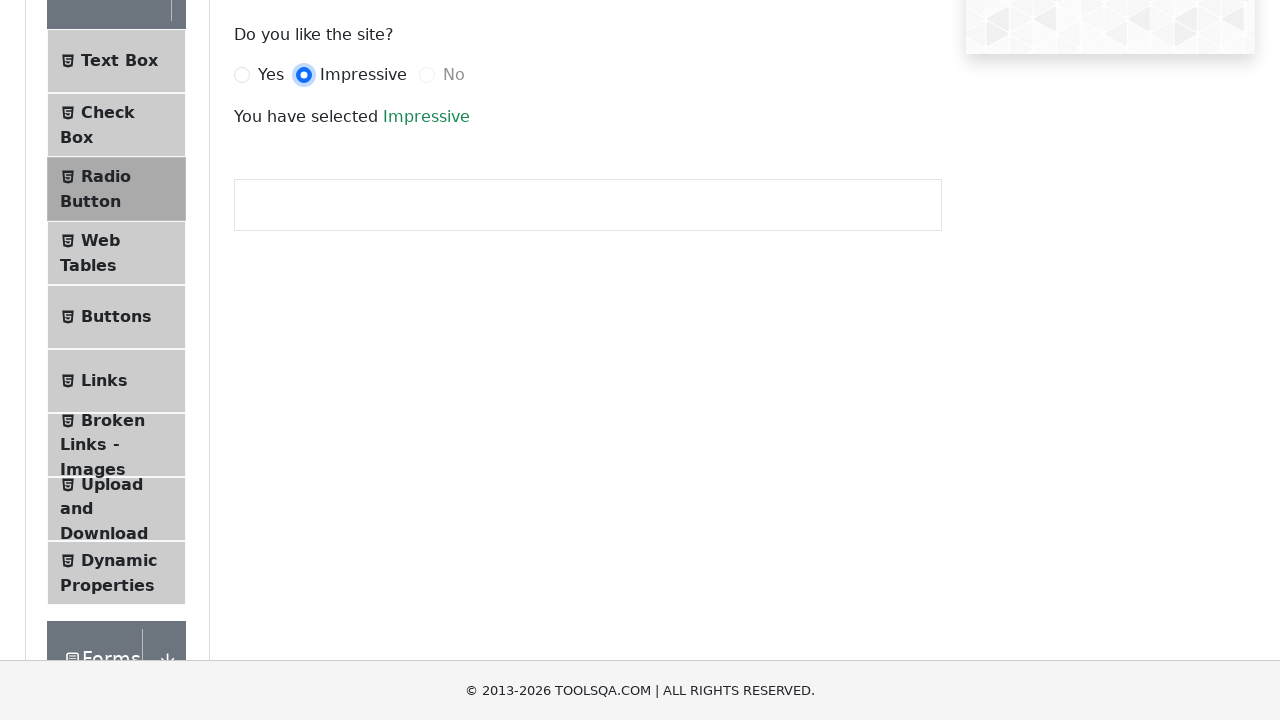

Checked if 'No' radio button is enabled: False
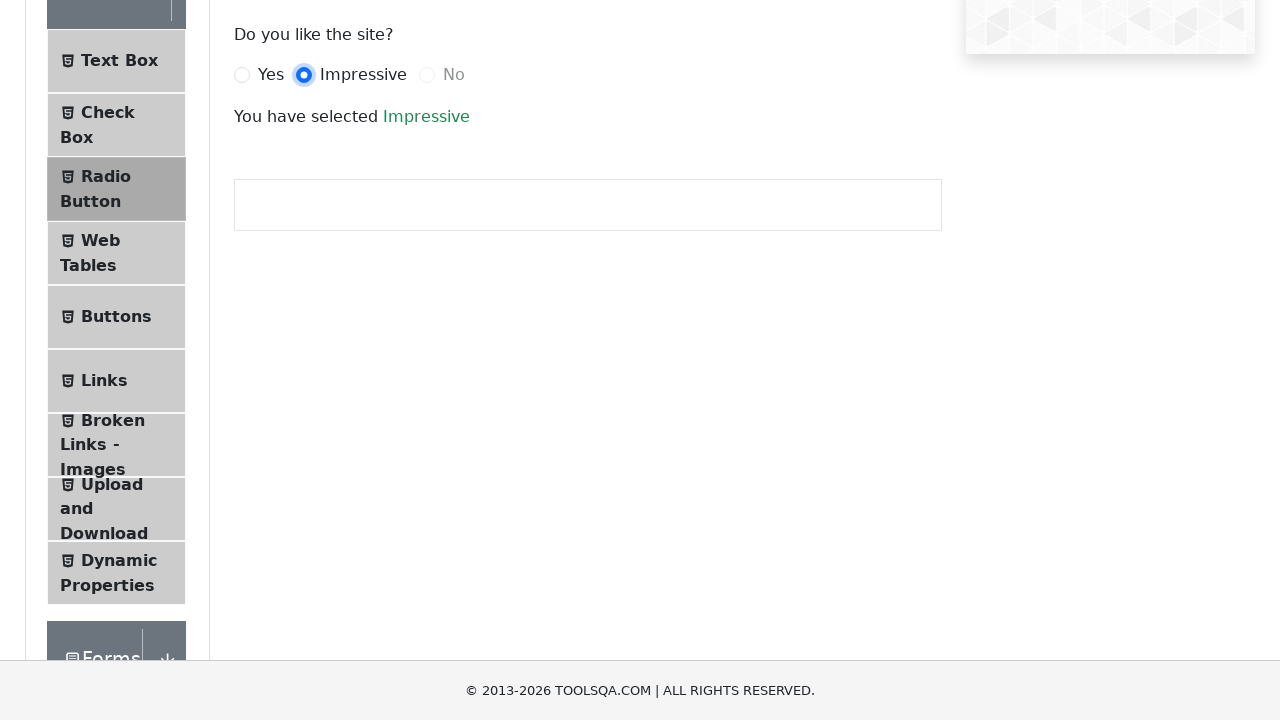

Located 'No' radio button input element
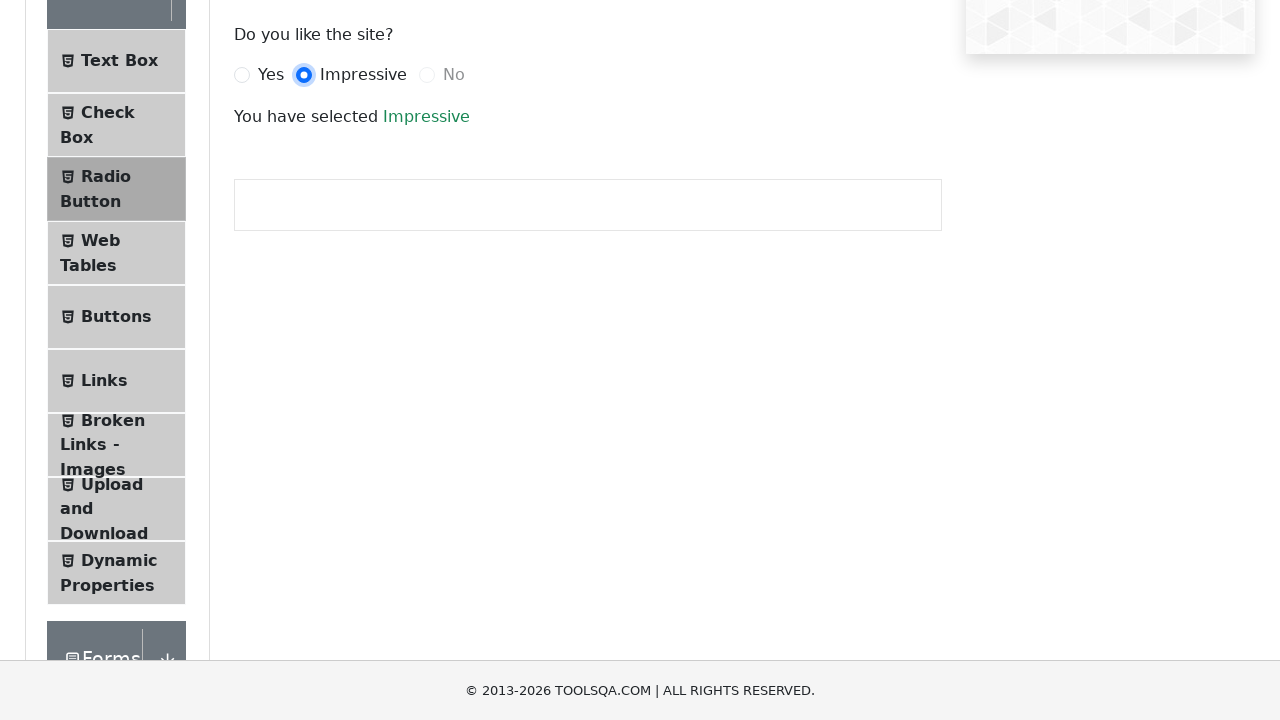

Checked if 'No' radio button is selected: False
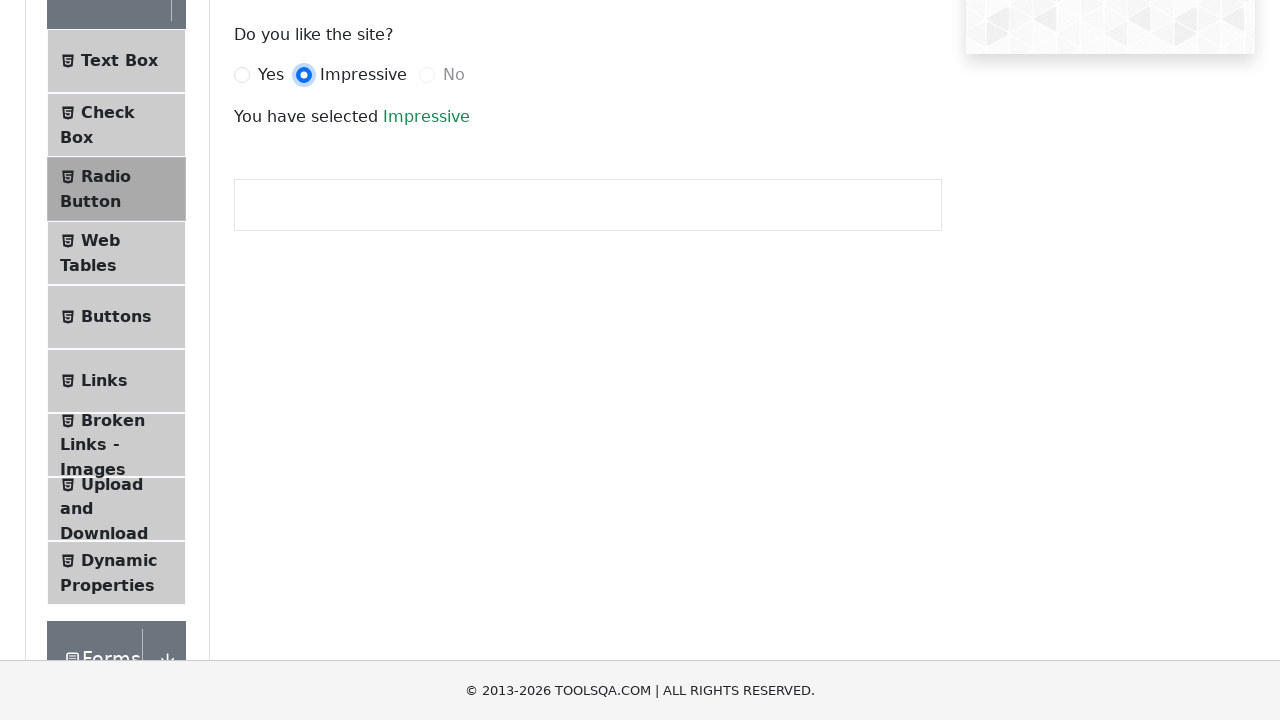

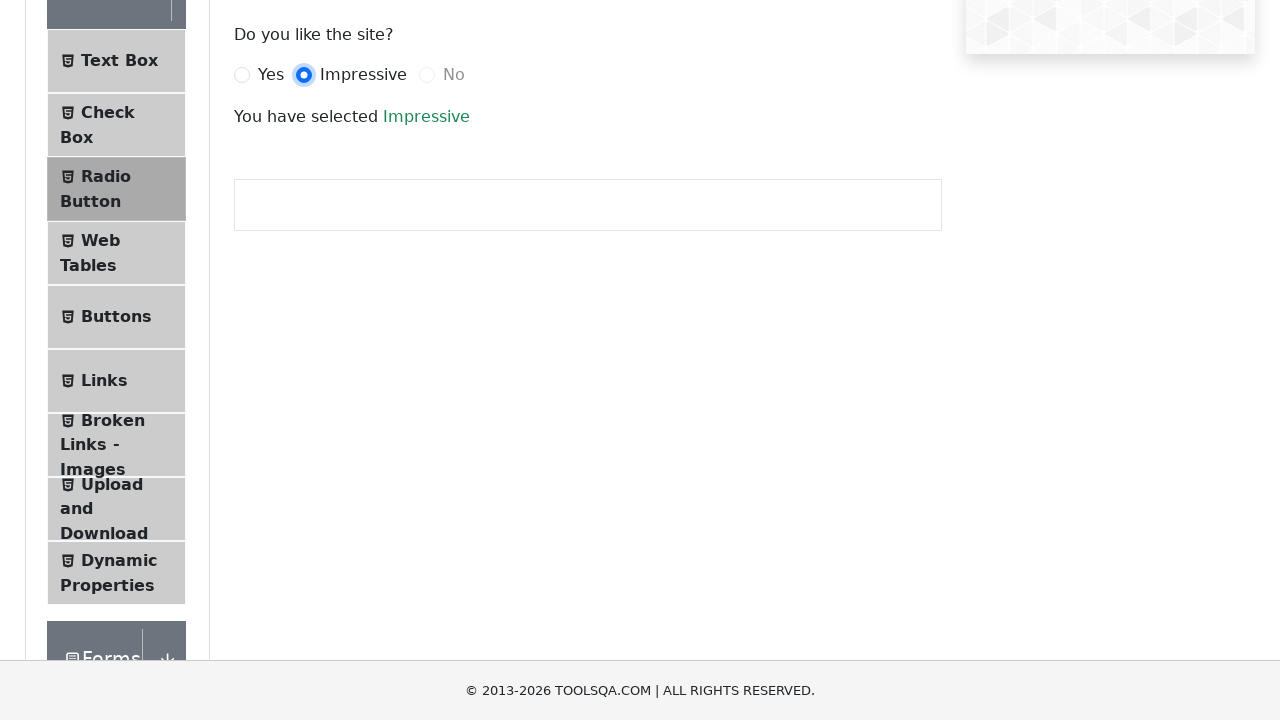